Navigates to example.com, selects the first anchor element on the page, and clicks it to navigate to the linked page.

Starting URL: https://example.com

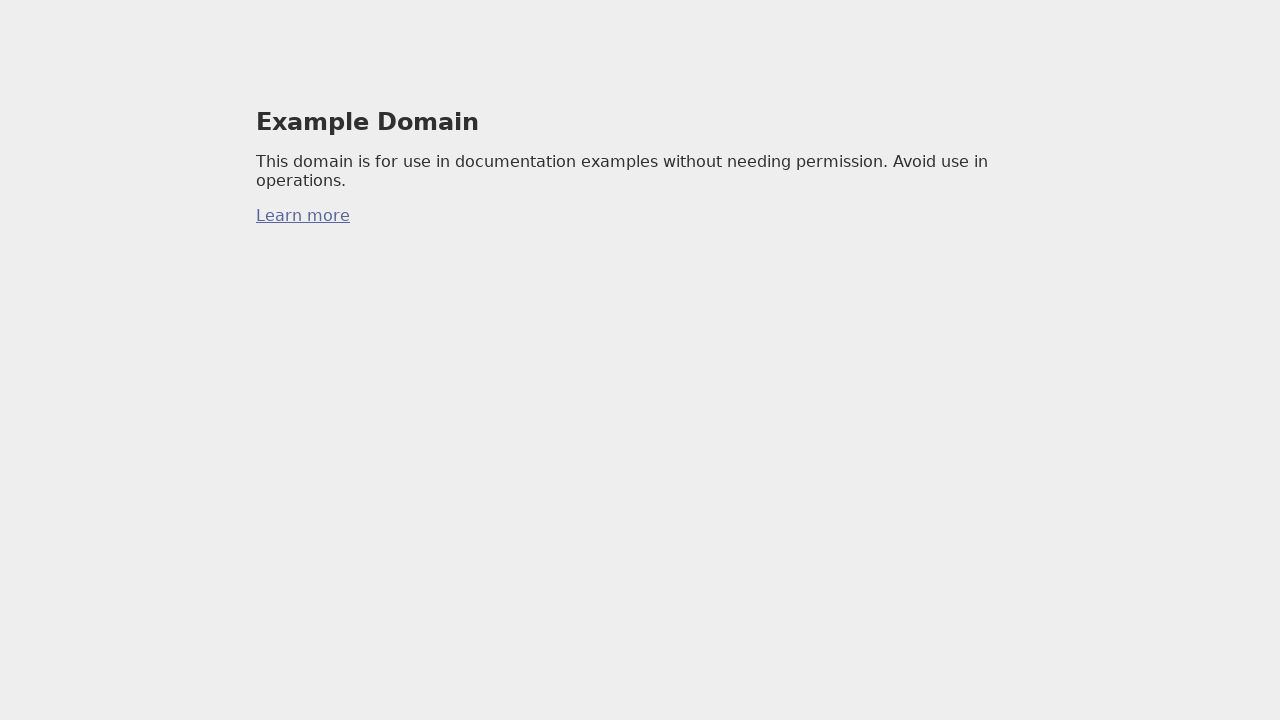

Selected the first anchor element on the page
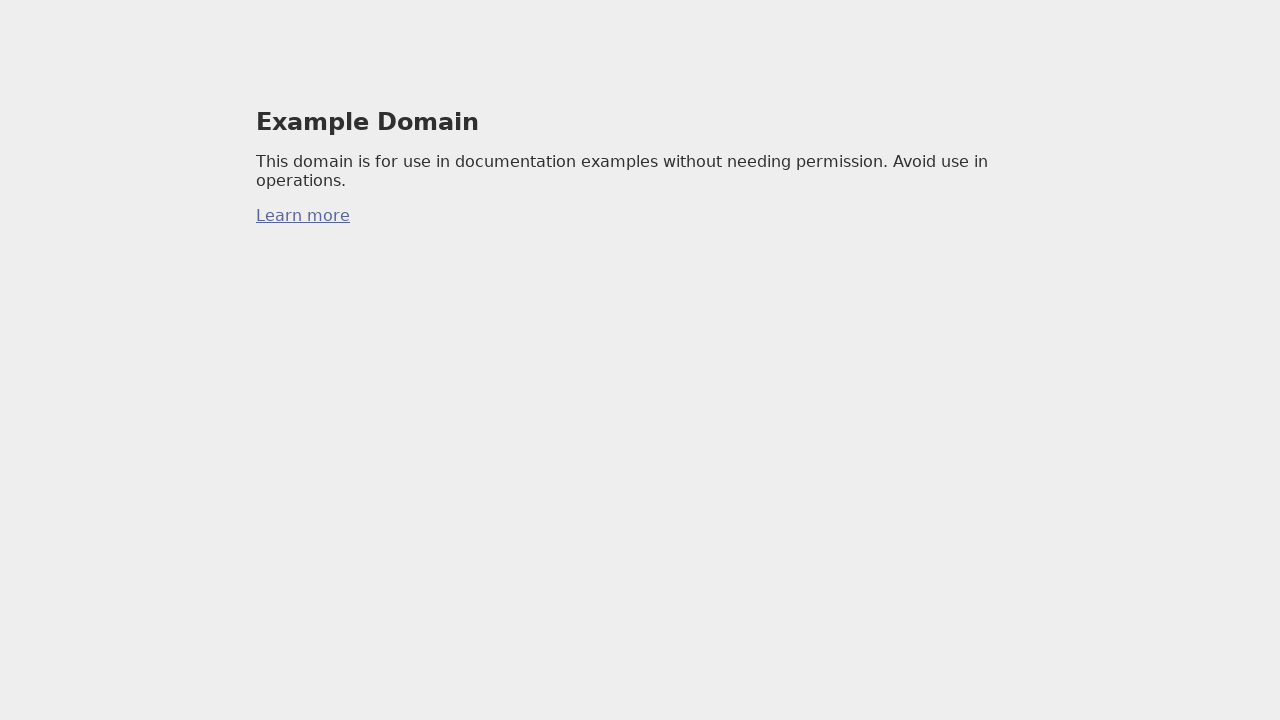

Clicked the first anchor element to navigate to the linked page
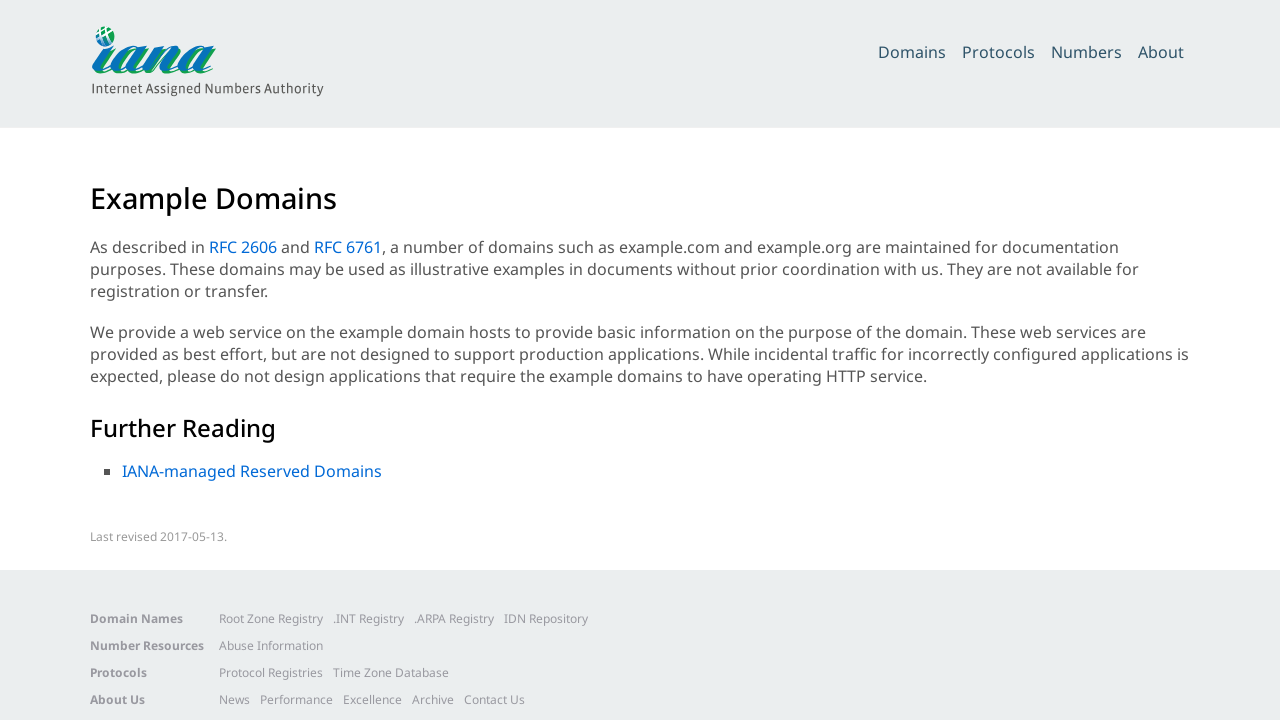

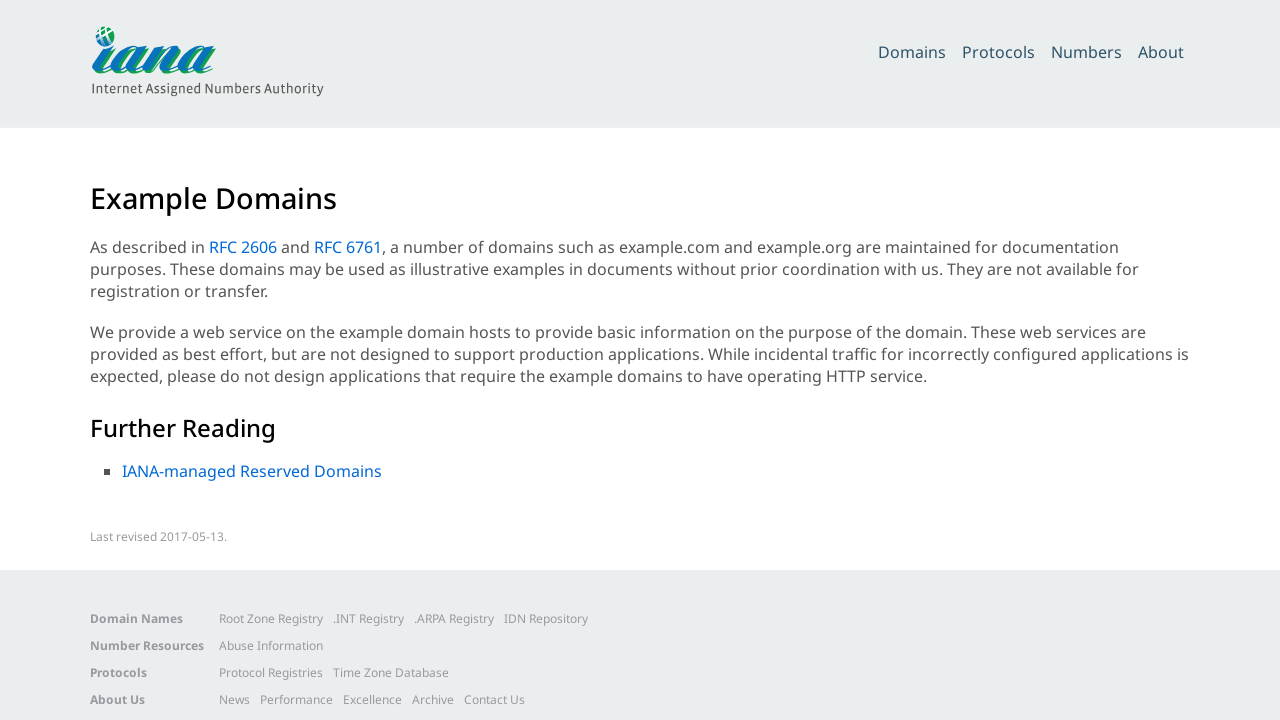